Tests alert handling functionality by clicking on an element that triggers an alert and then dismissing it

Starting URL: https://javascript.info/alert-prompt-confirm

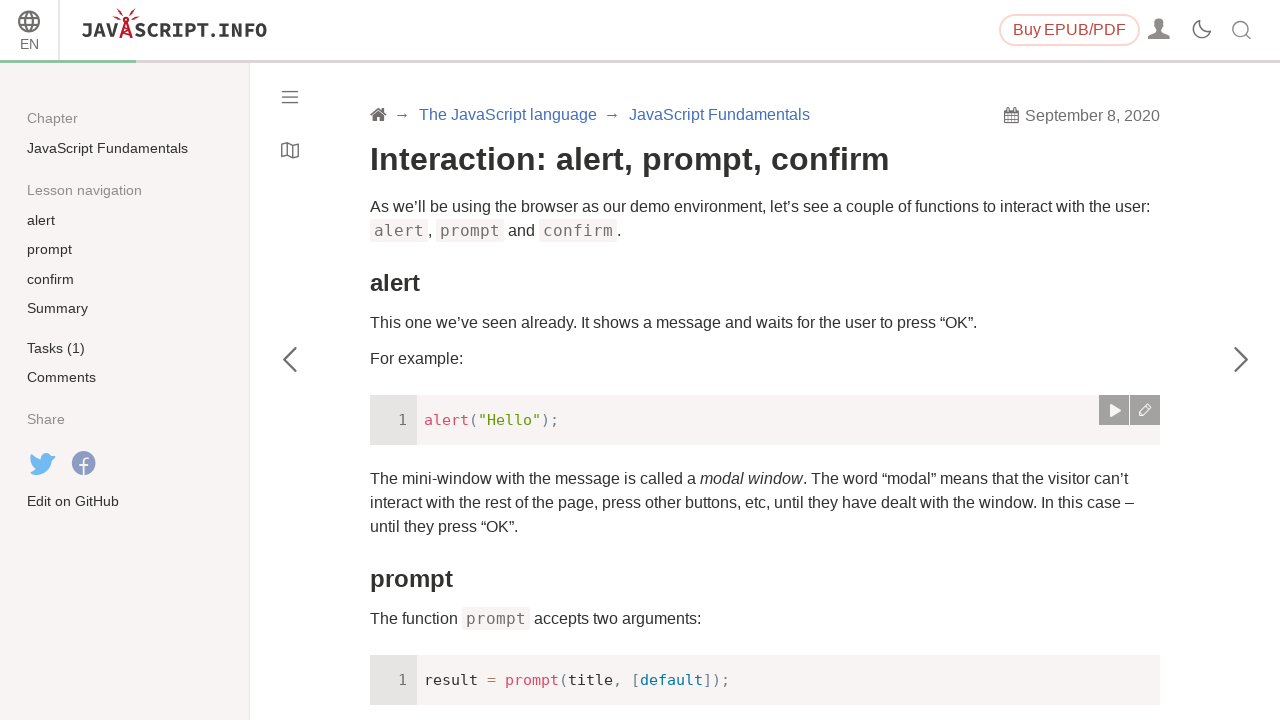

Clicked element that triggers alert dialog at (1114, 360) on xpath=/html/body/div[1]/div[2]/div[1]/main/div[1]/article/div[2]/div[4]/div/div[
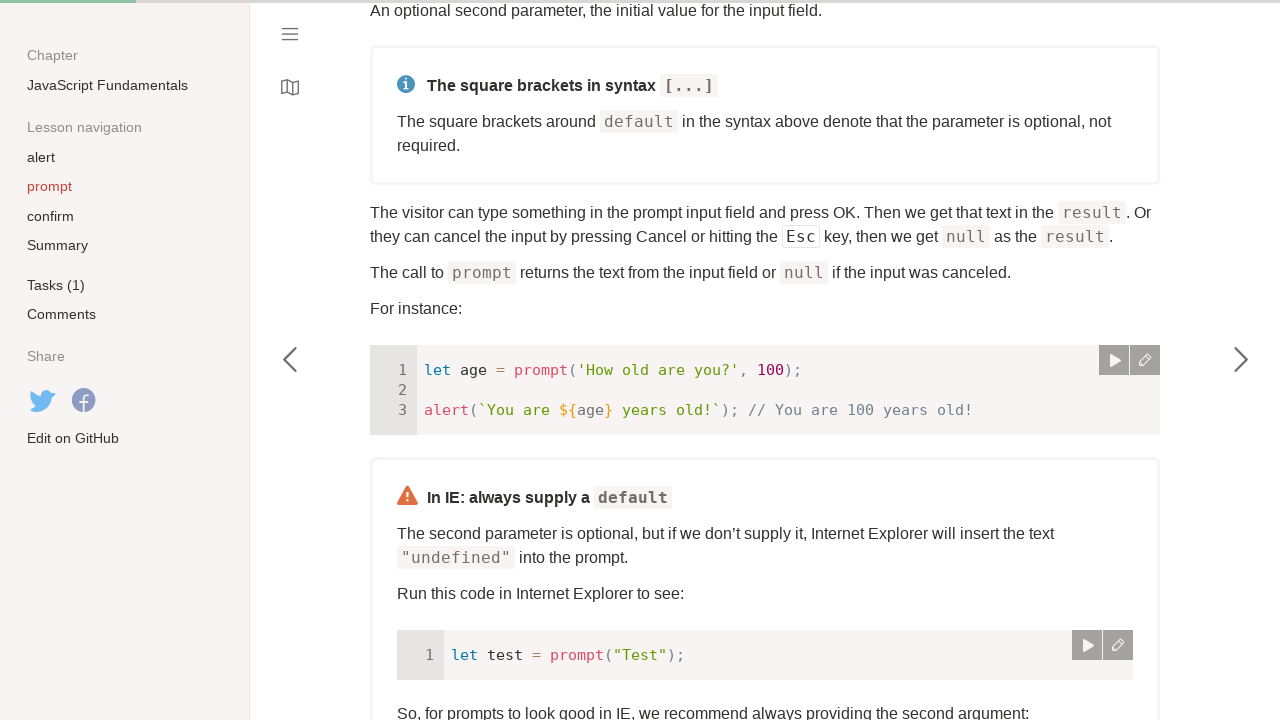

Set up alert dialog handler to dismiss
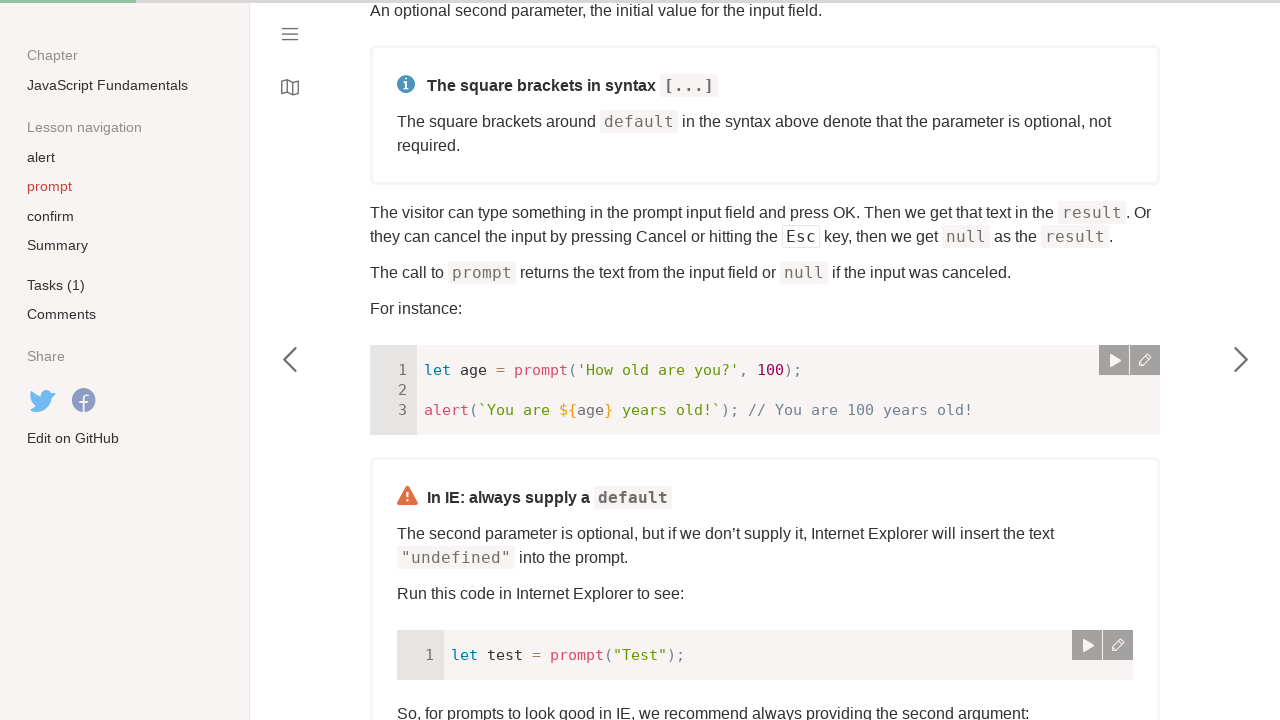

Waited for alert to be dismissed
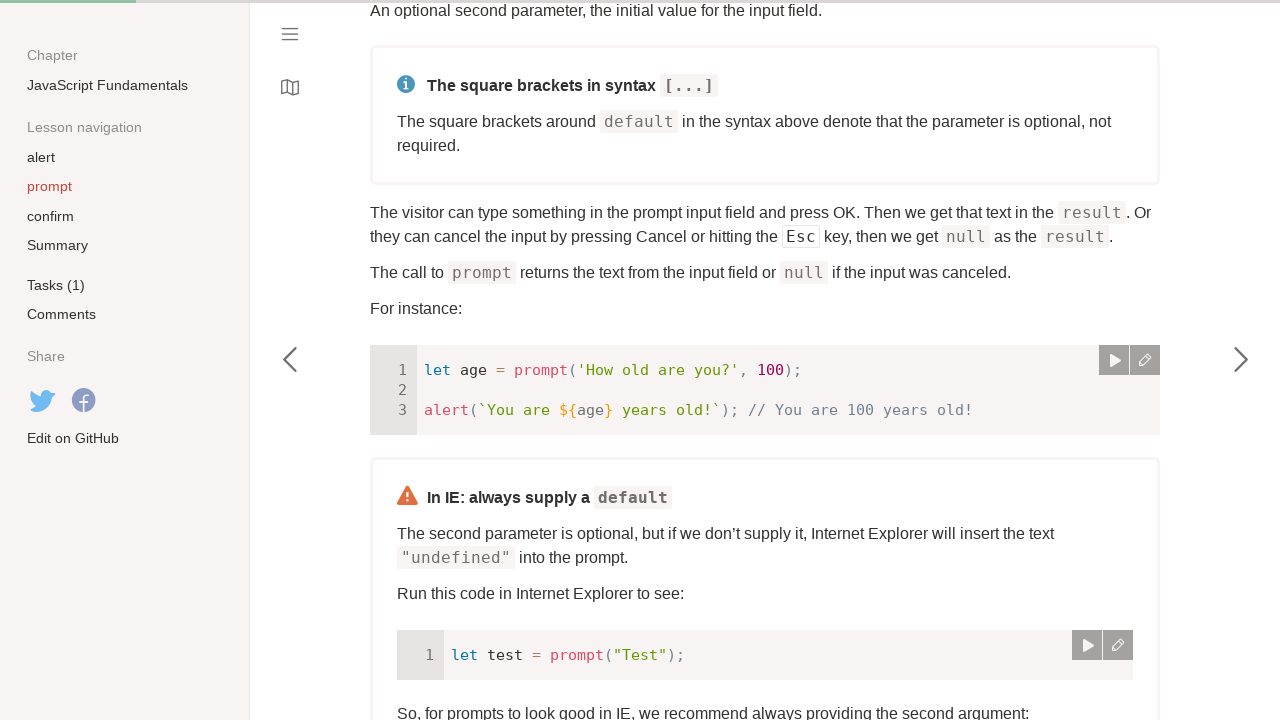

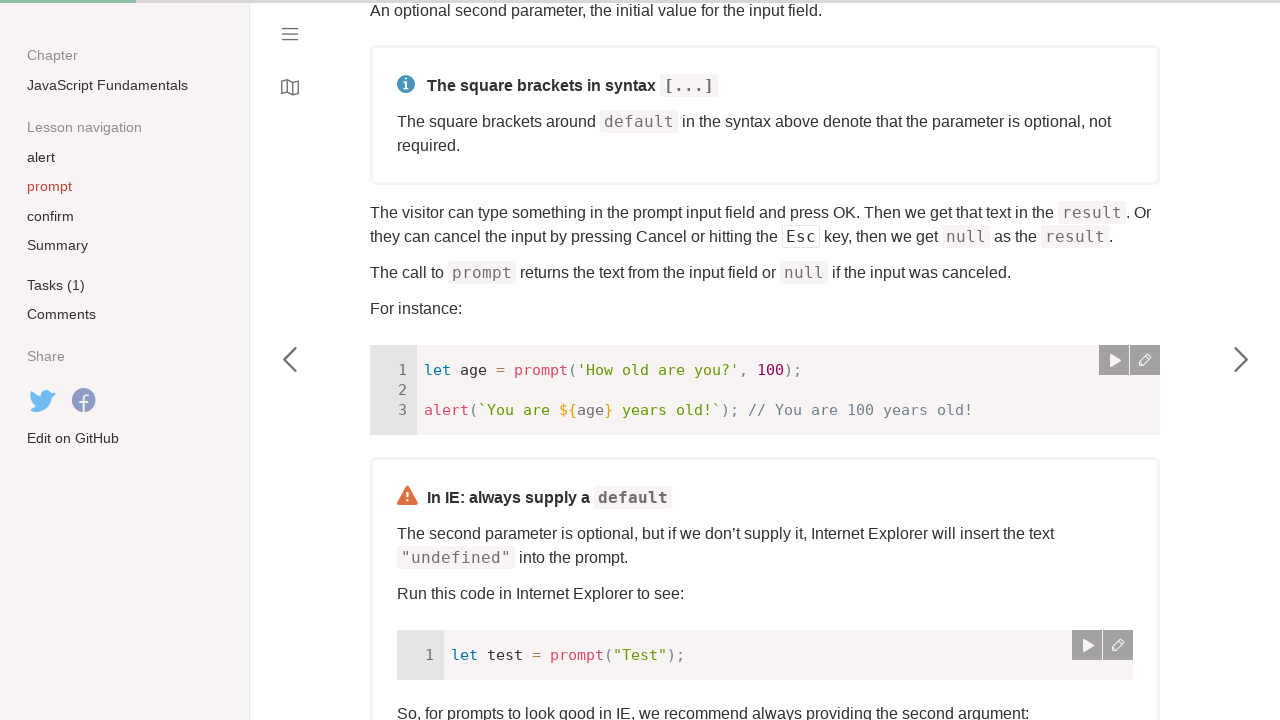